Tests link navigation by clicking on a link by its text content, then clicking the Back link to return to the previous page

Starting URL: http://sahitest.com/demo/linkTest.htm

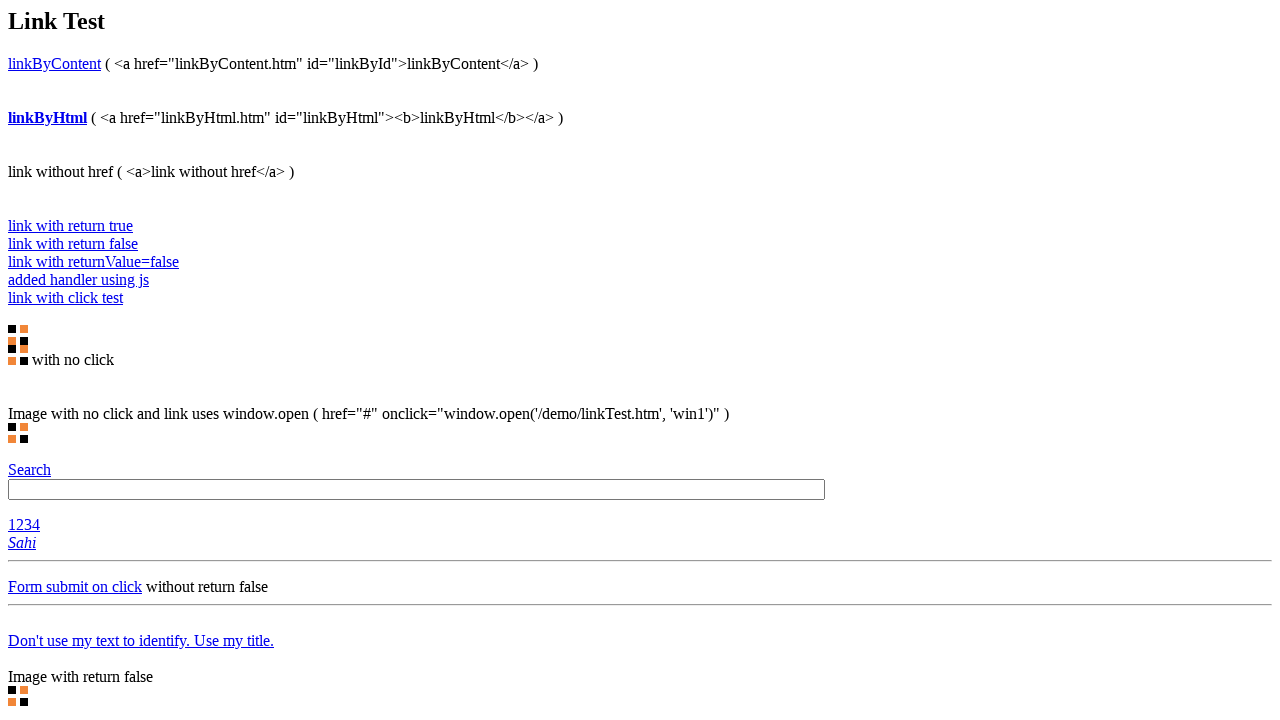

Navigated to link test page at http://sahitest.com/demo/linkTest.htm
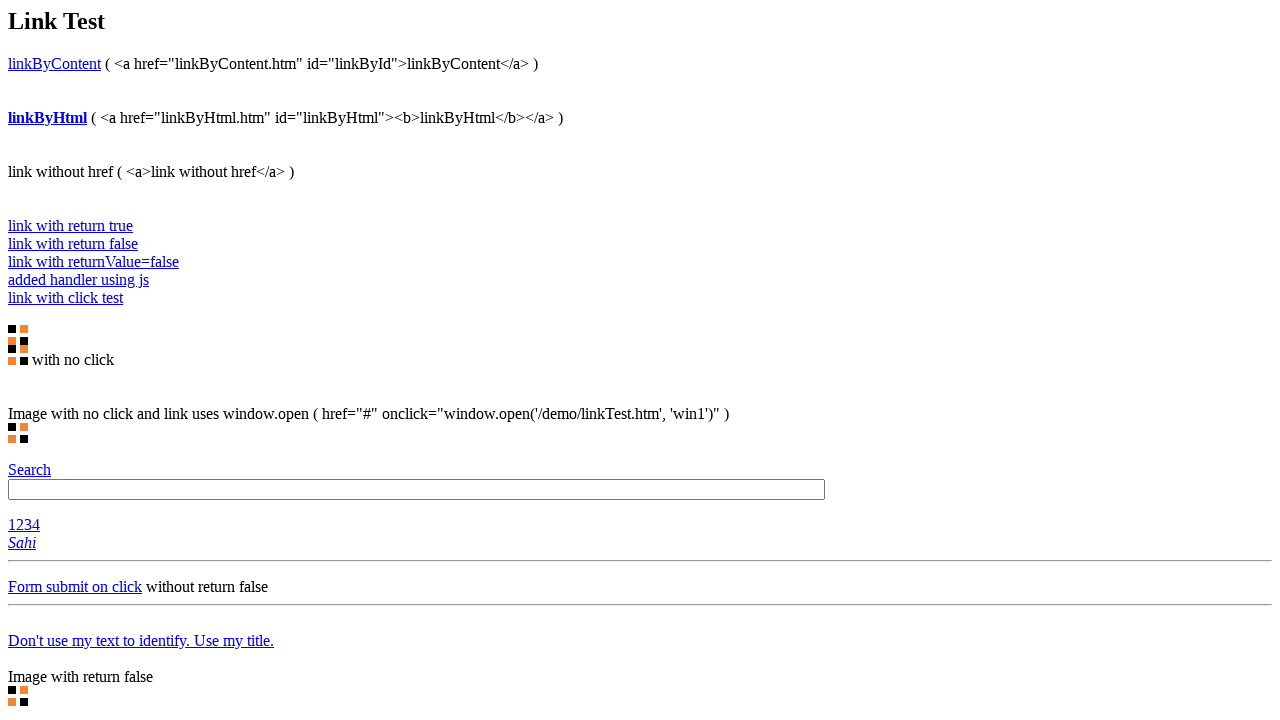

Clicked on link with text 'linkByContent' at (54, 63) on text=linkByContent
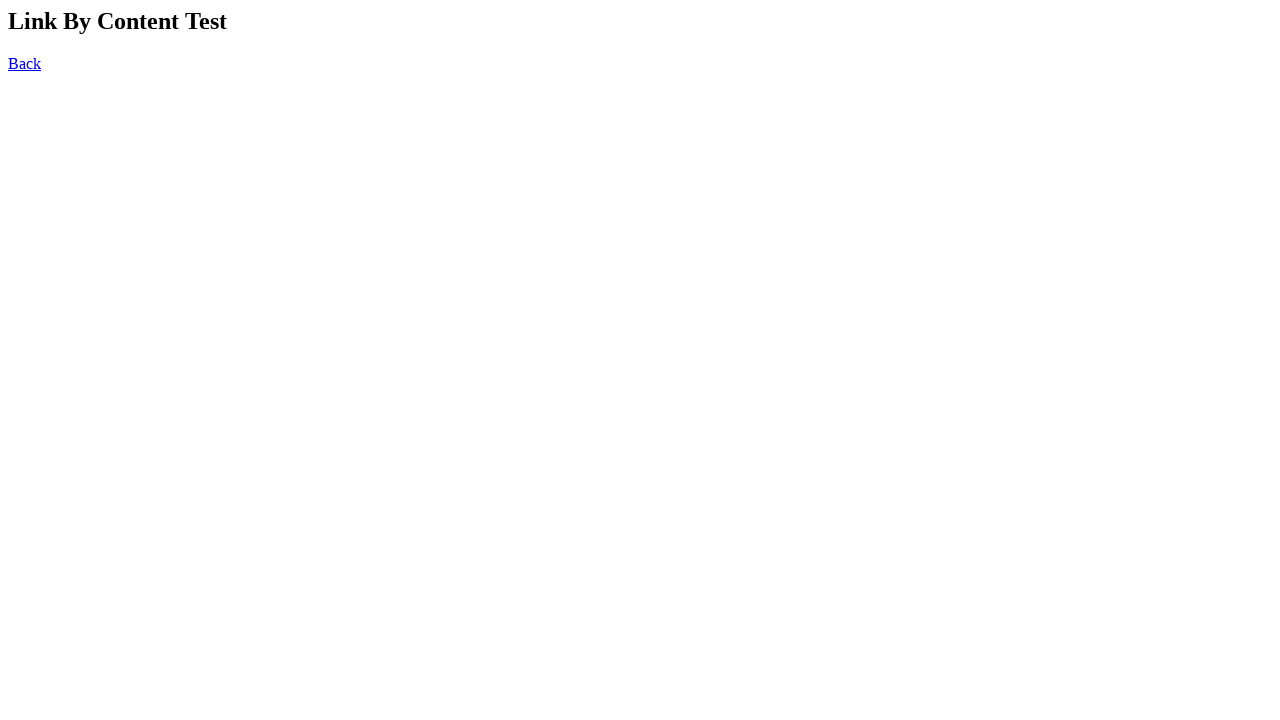

Clicked on 'Back' link to return to previous page at (24, 63) on text=Back
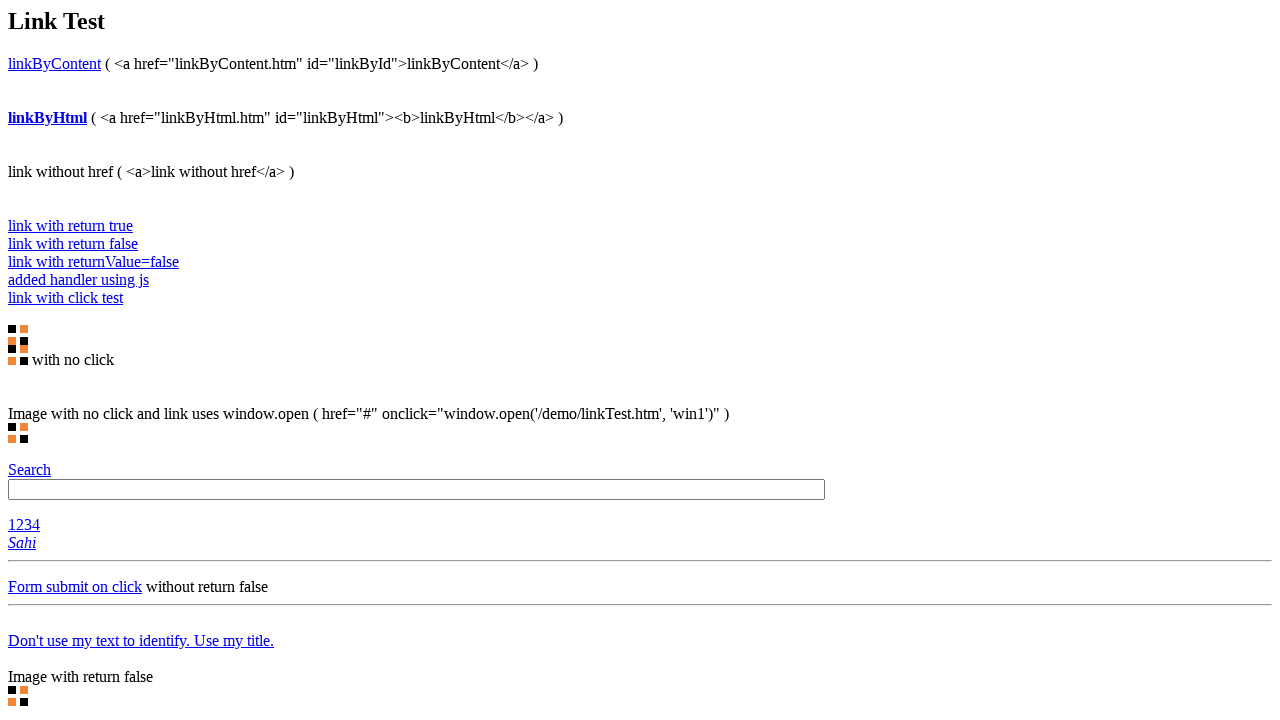

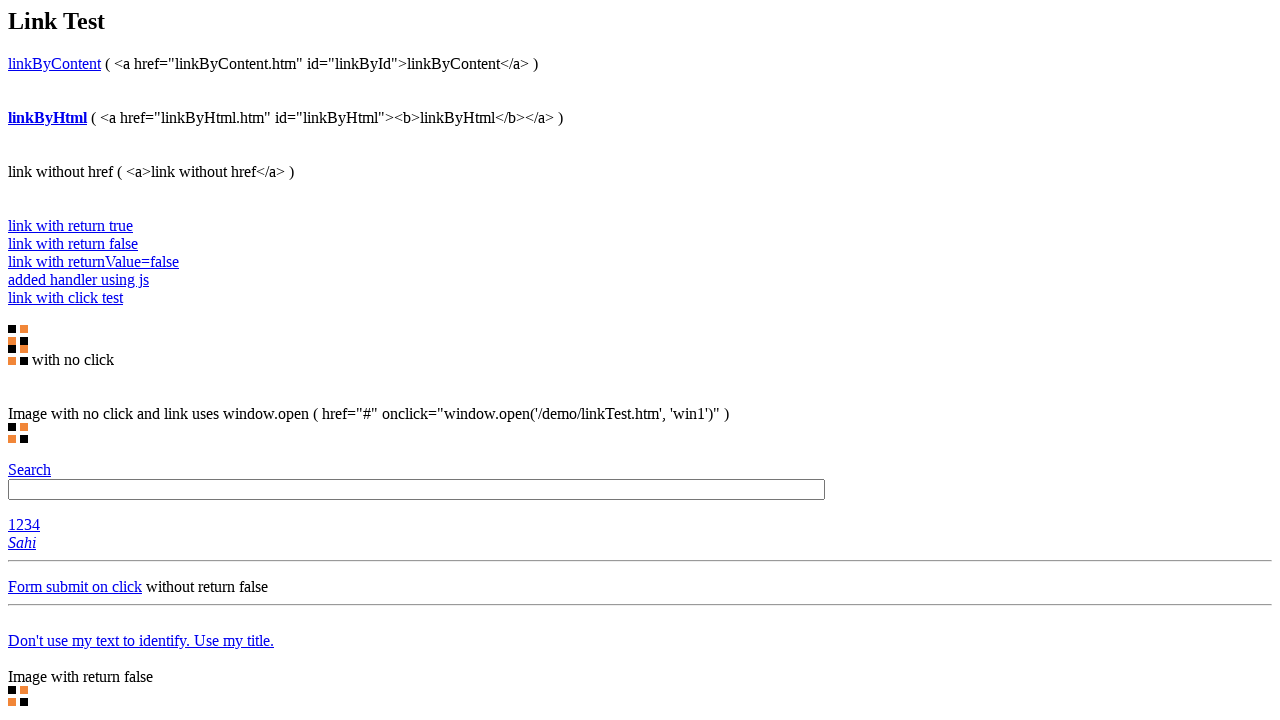